Navigates to a test website and verifies that input elements are present on the page by locating all input tags.

Starting URL: https://trytestingthis.netlify.app/

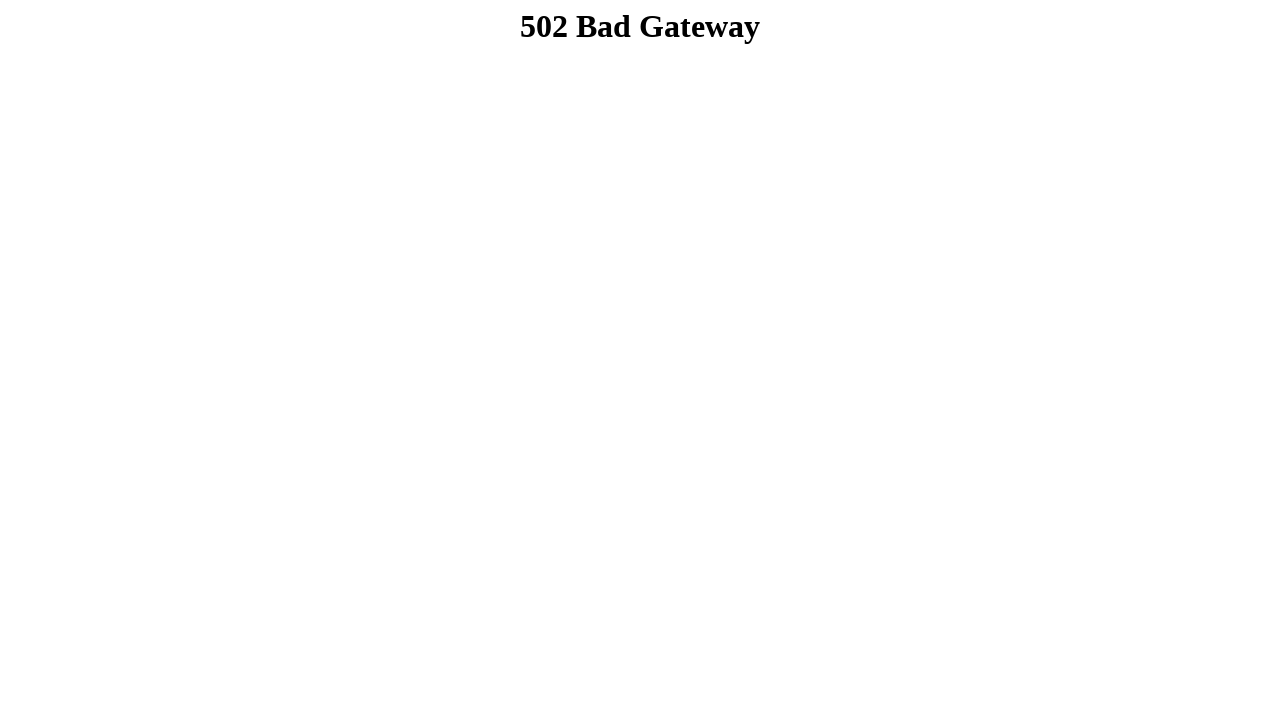

Navigated to test website
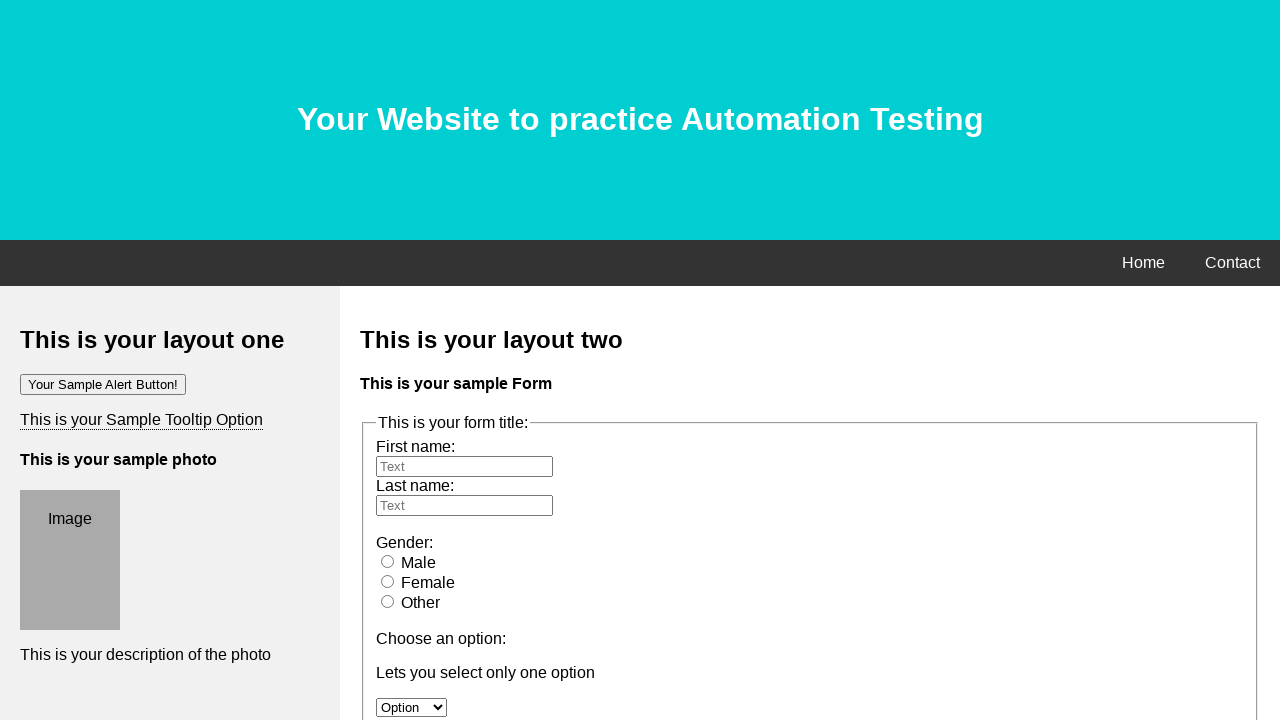

Located all input elements on the page
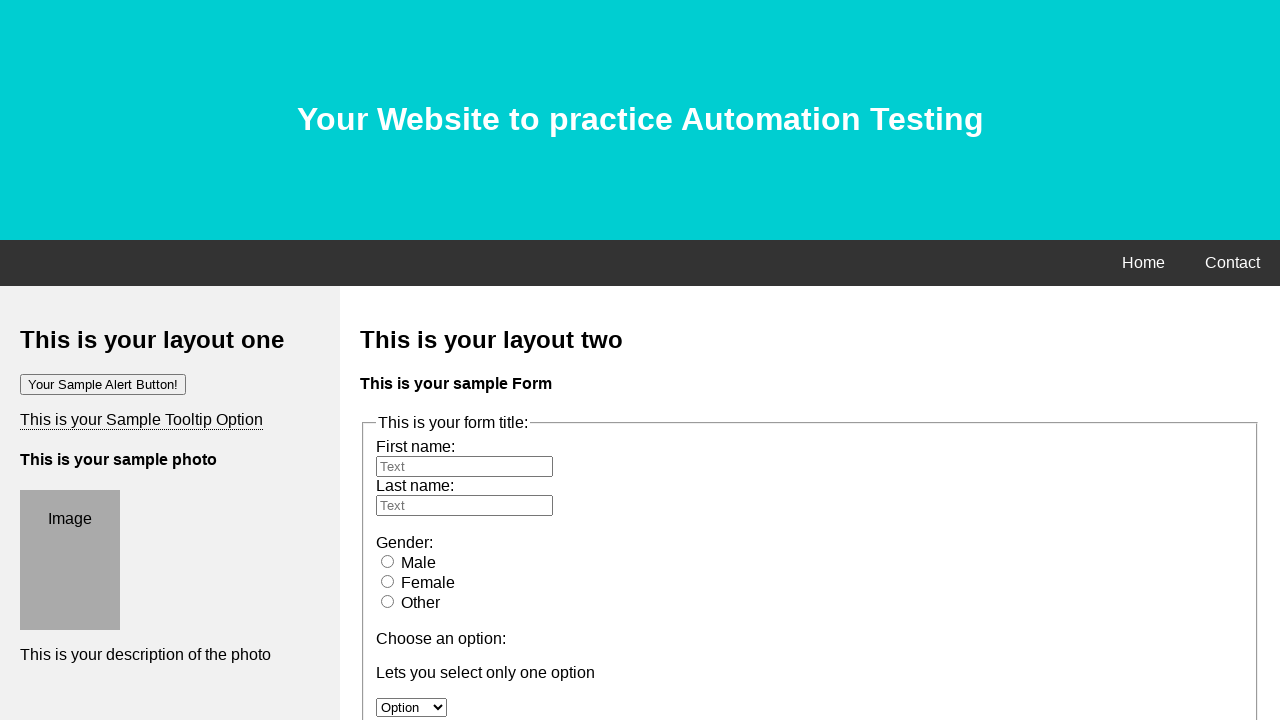

Waited for first input element to be present
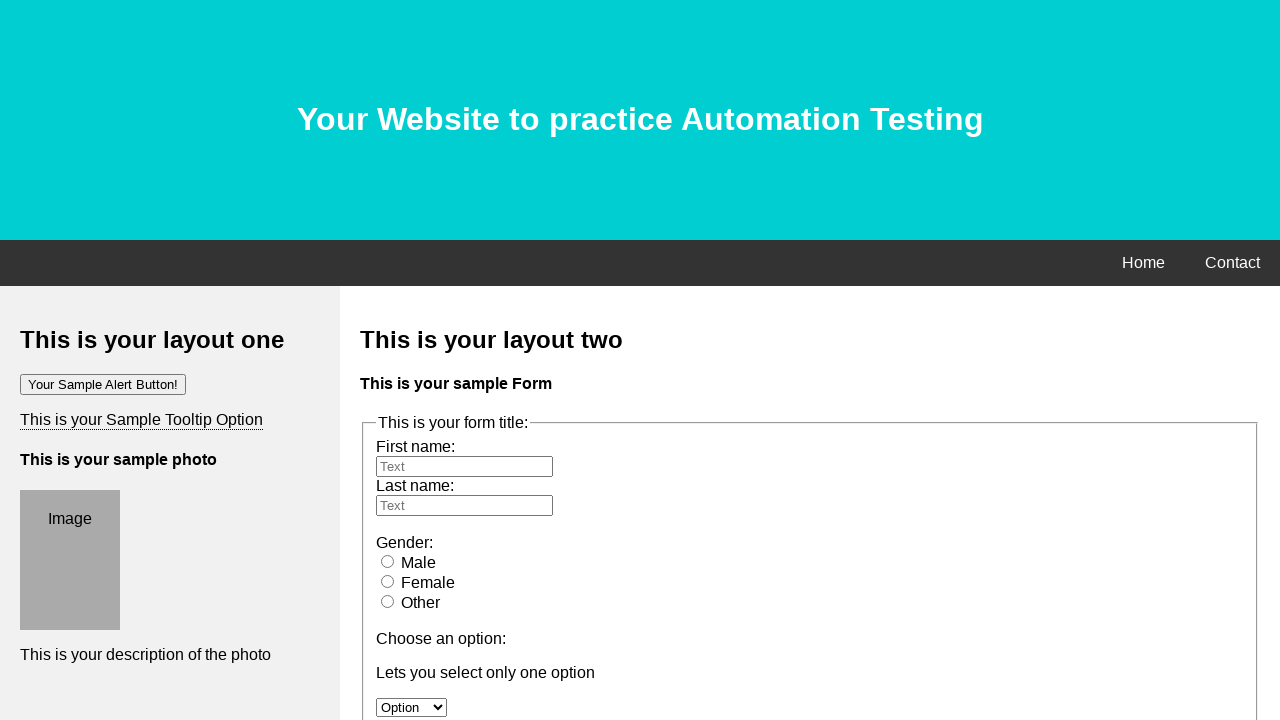

Found 17 input elements on the page
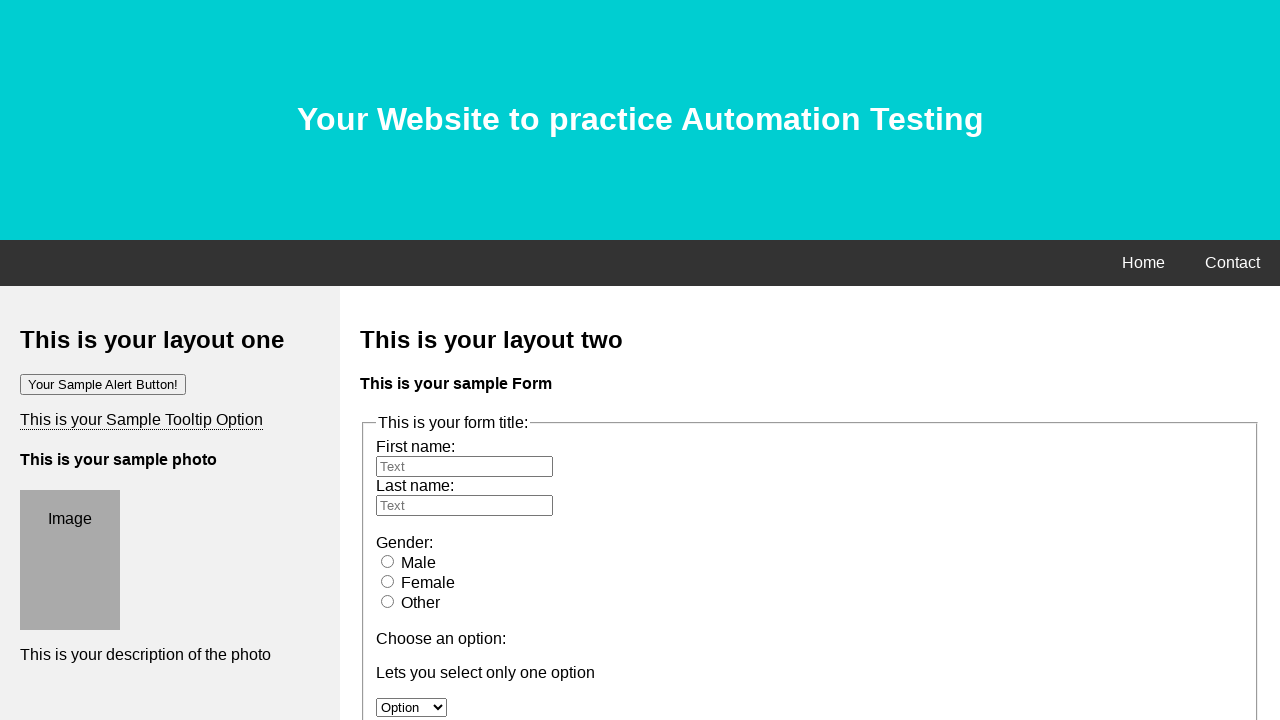

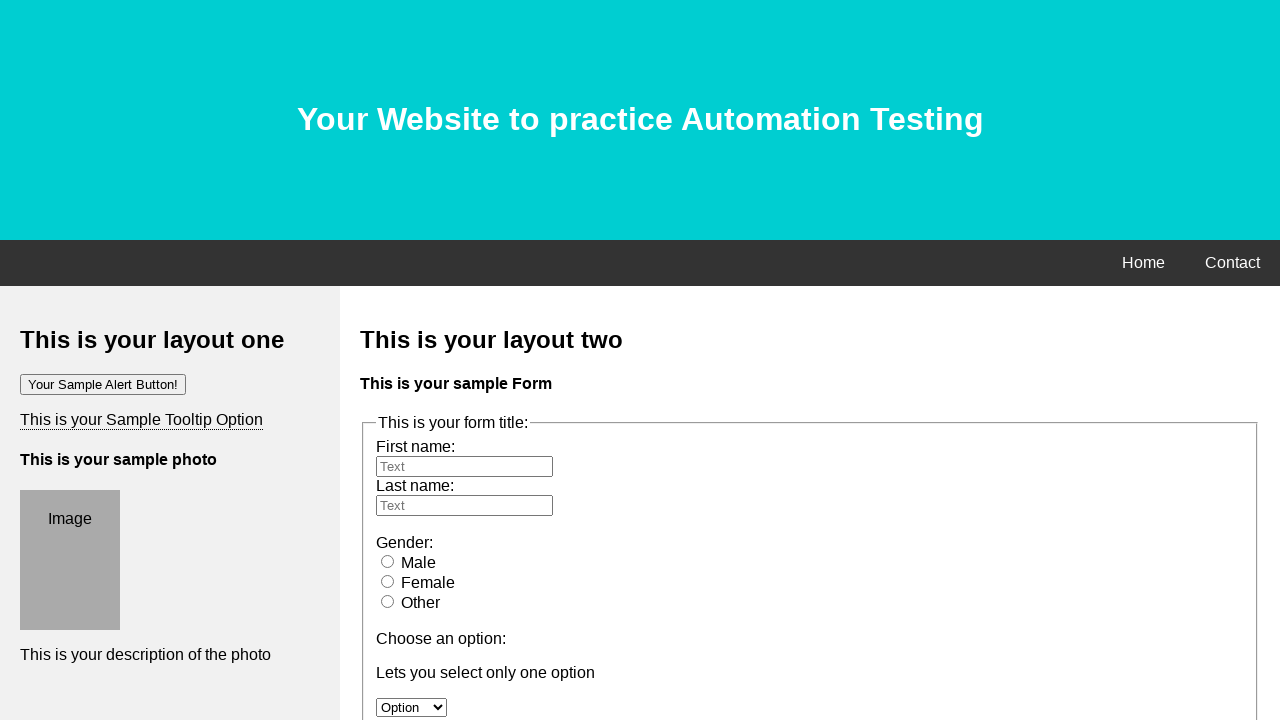